Tests a form submission workflow by clicking a link with specific text, then filling out a form with personal information (first name, last name, city, country) and submitting it.

Starting URL: http://suninjuly.github.io/find_link_text

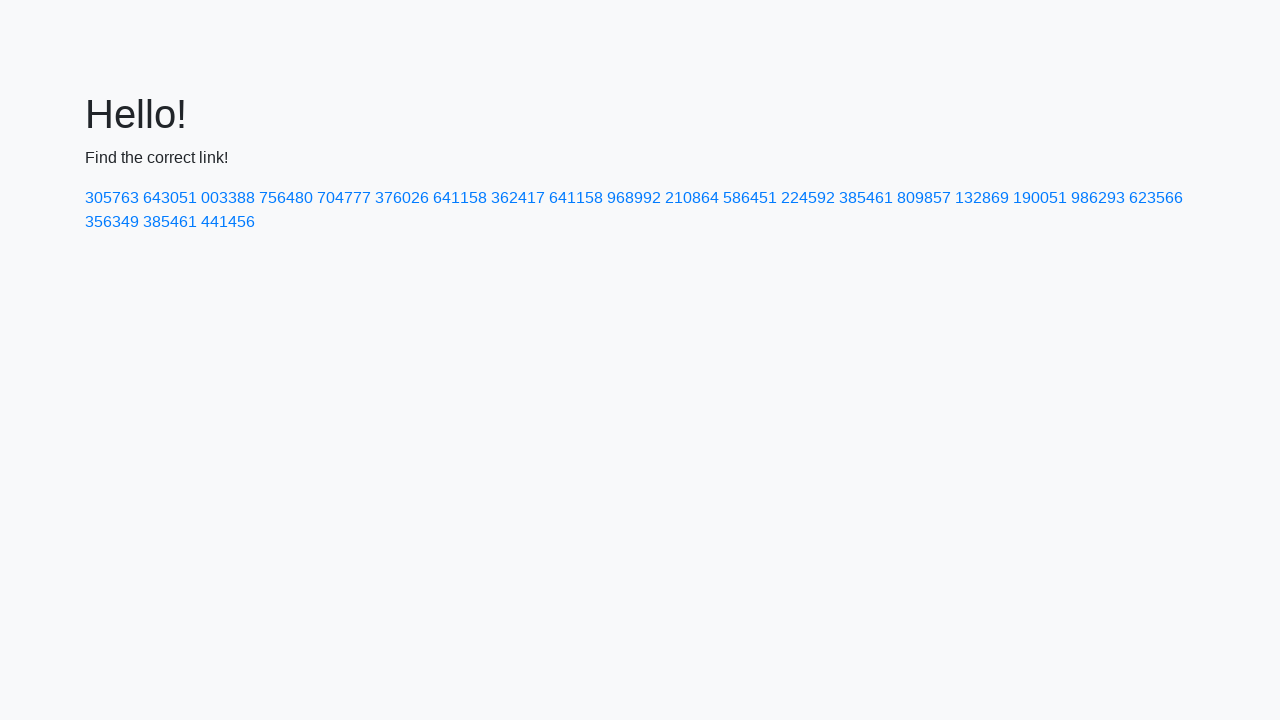

Clicked link with text '224592' at (808, 198) on text=224592
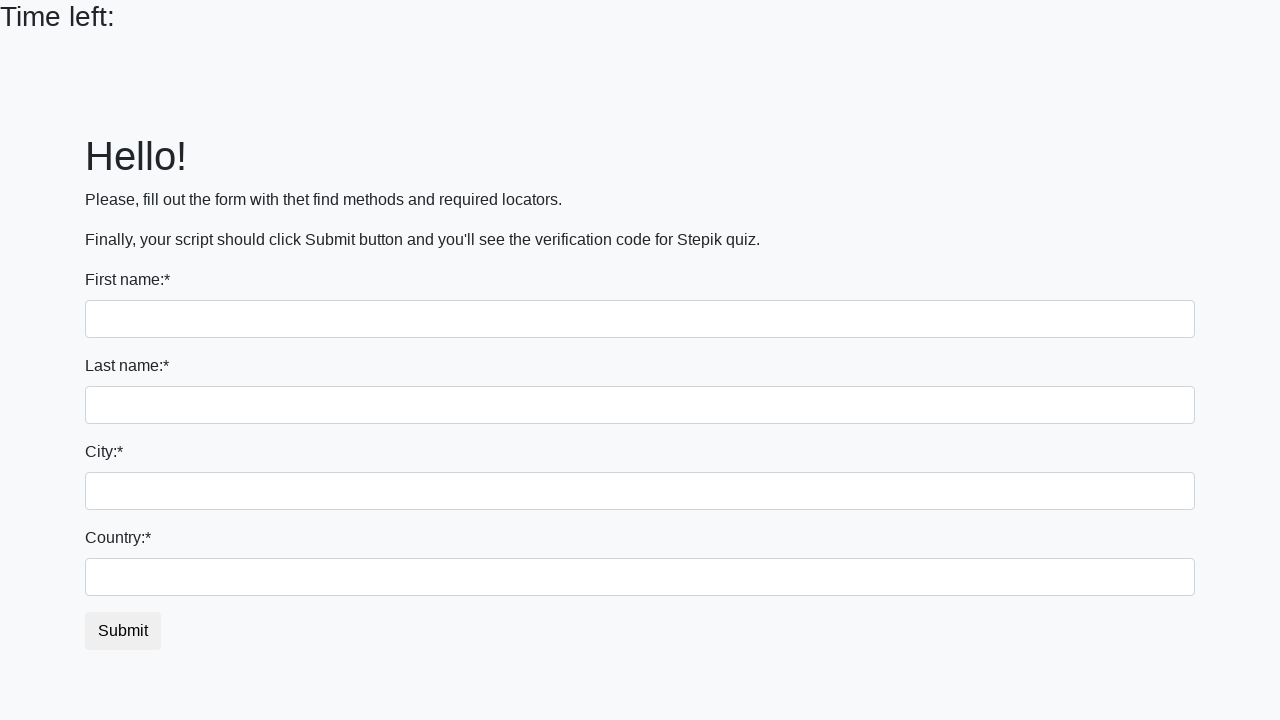

Filled first name field with 'Ivan' on input[name='first_name']
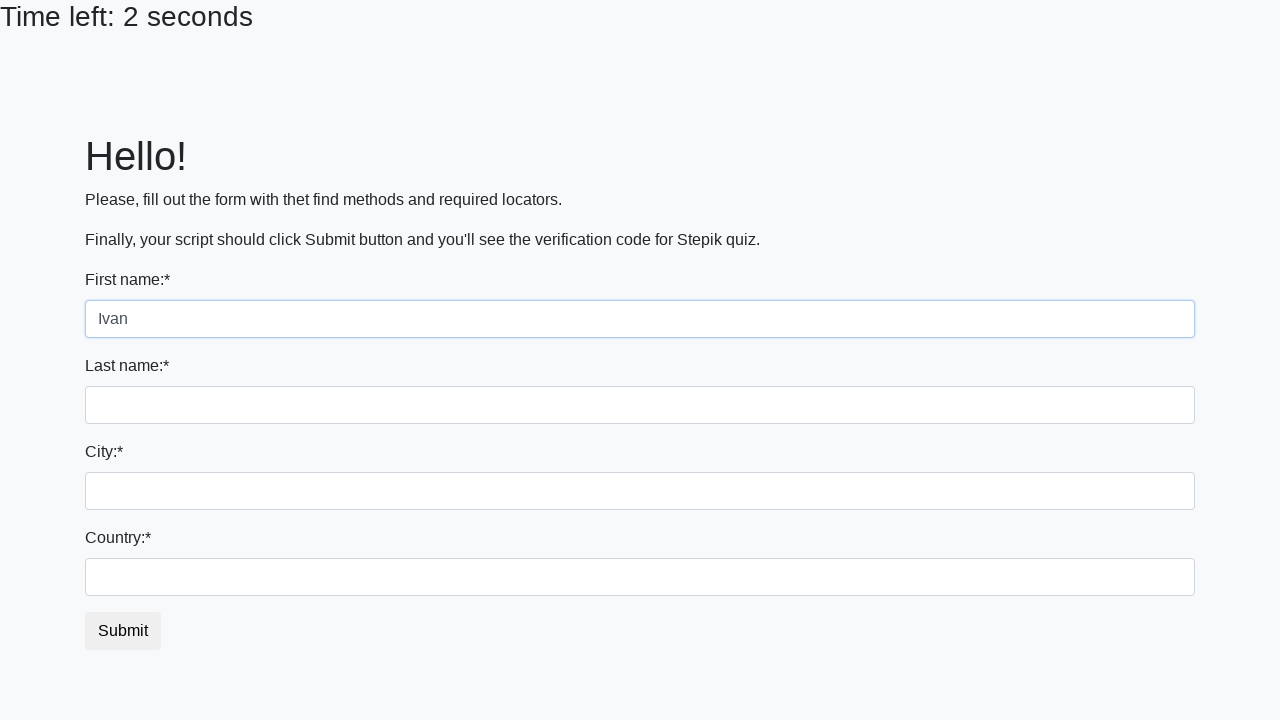

Filled last name field with 'Petrov' on input[name='last_name']
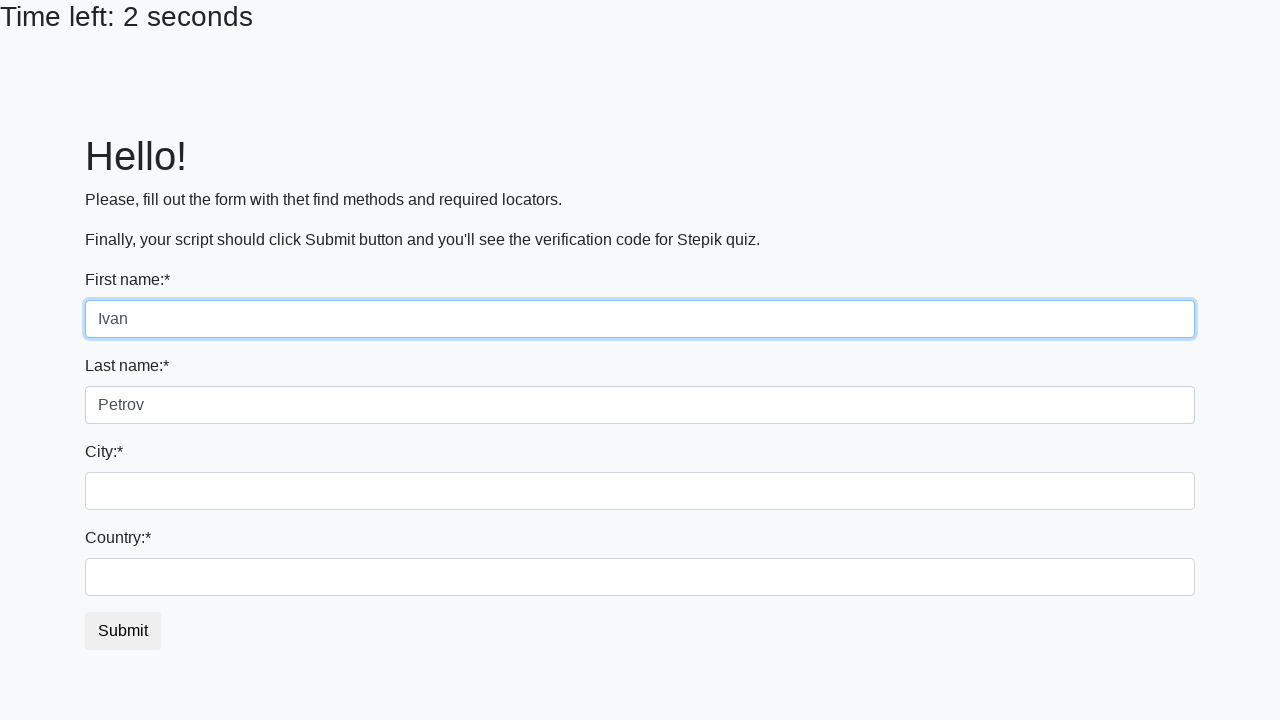

Filled city field with 'Smolensk' on .form-control.city
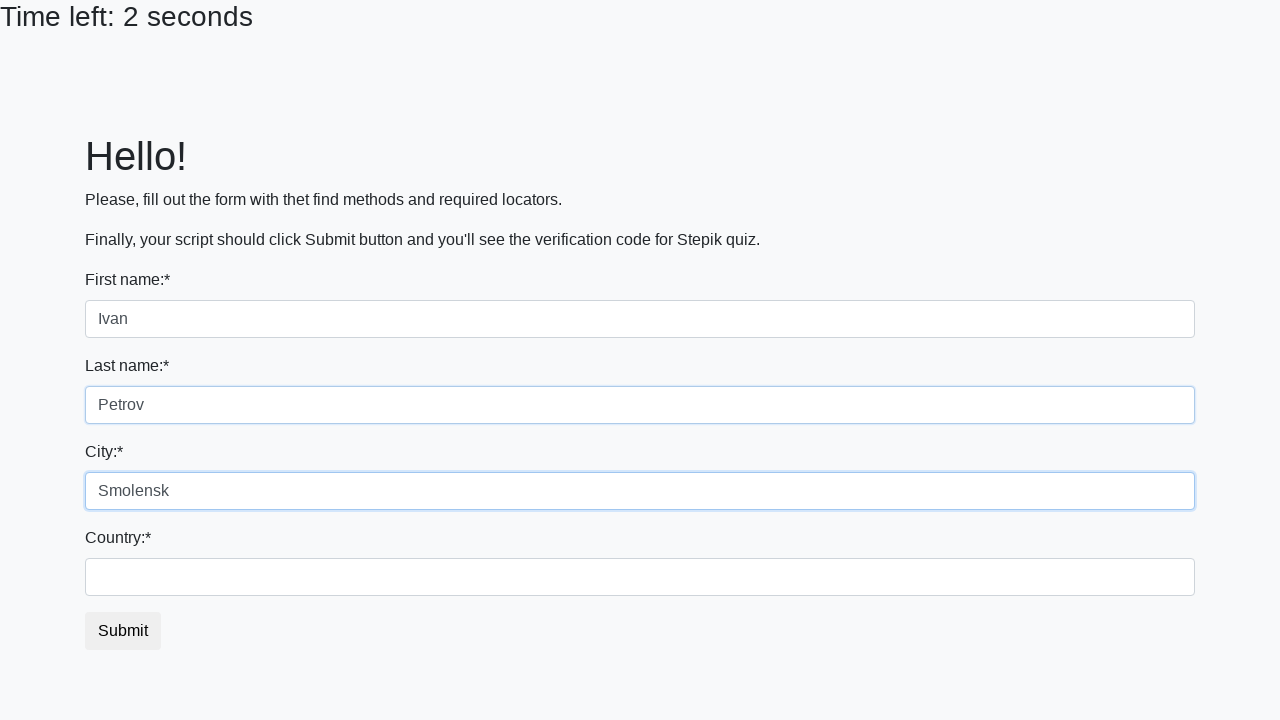

Filled country field with 'Russia' on #country
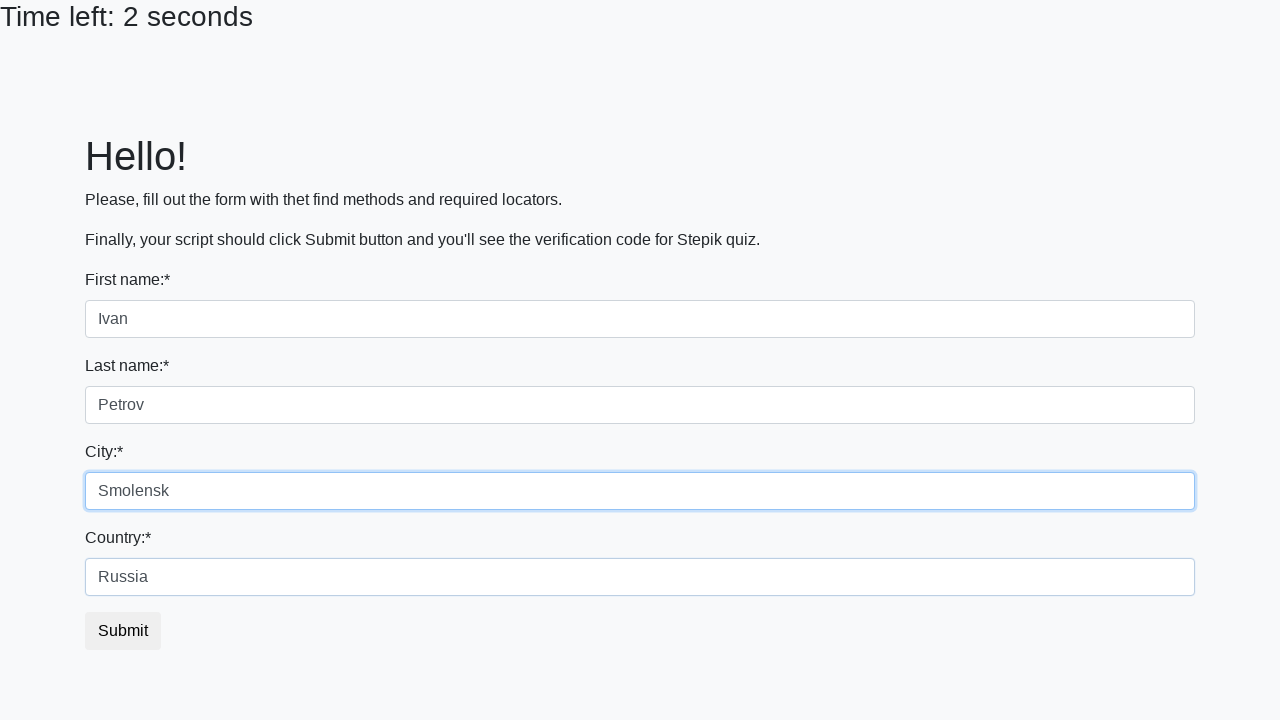

Clicked submit button to submit form at (123, 631) on button.btn
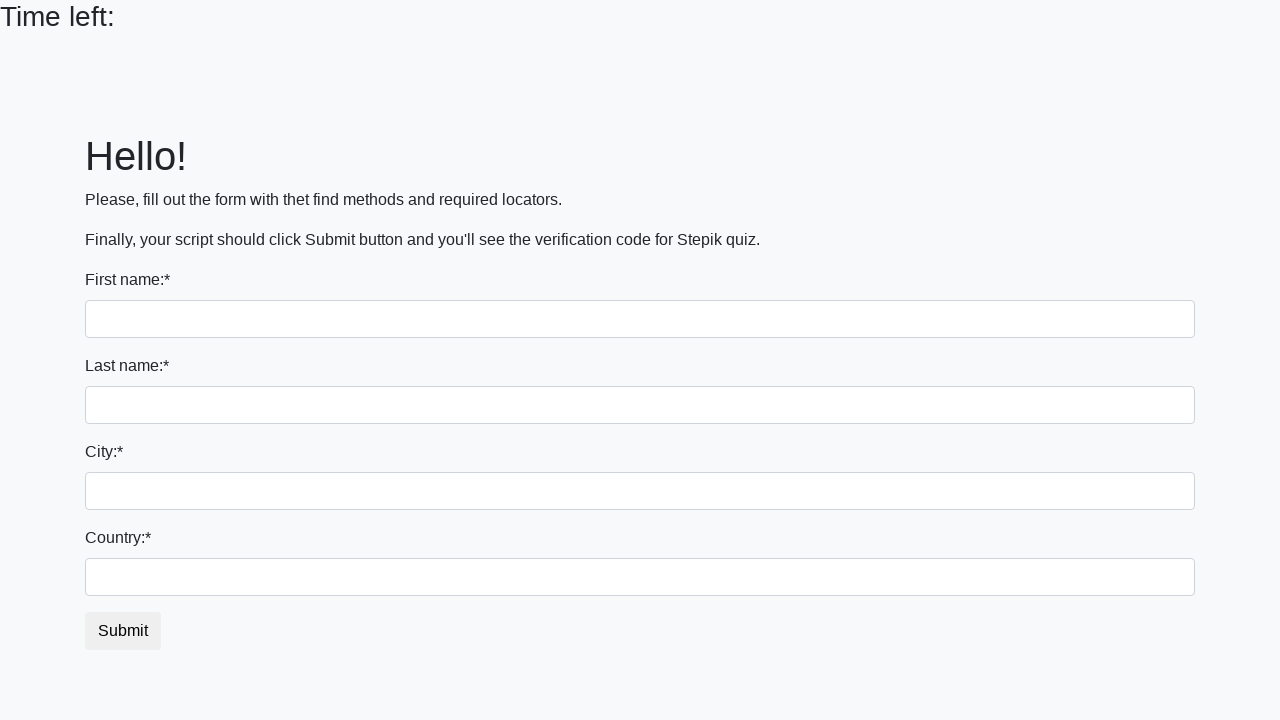

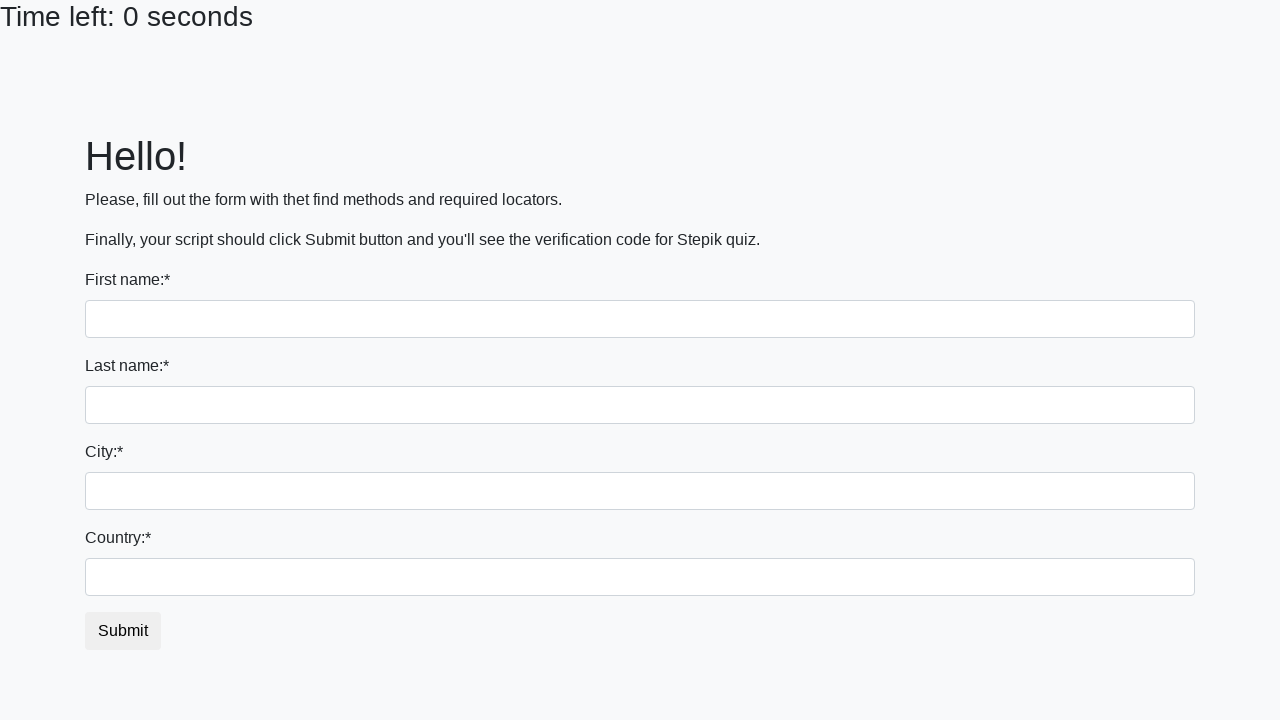